Navigates to the FDA Drug Shortages page and clicks the download button to verify the download functionality is accessible.

Starting URL: https://dps.fda.gov/drugshortages

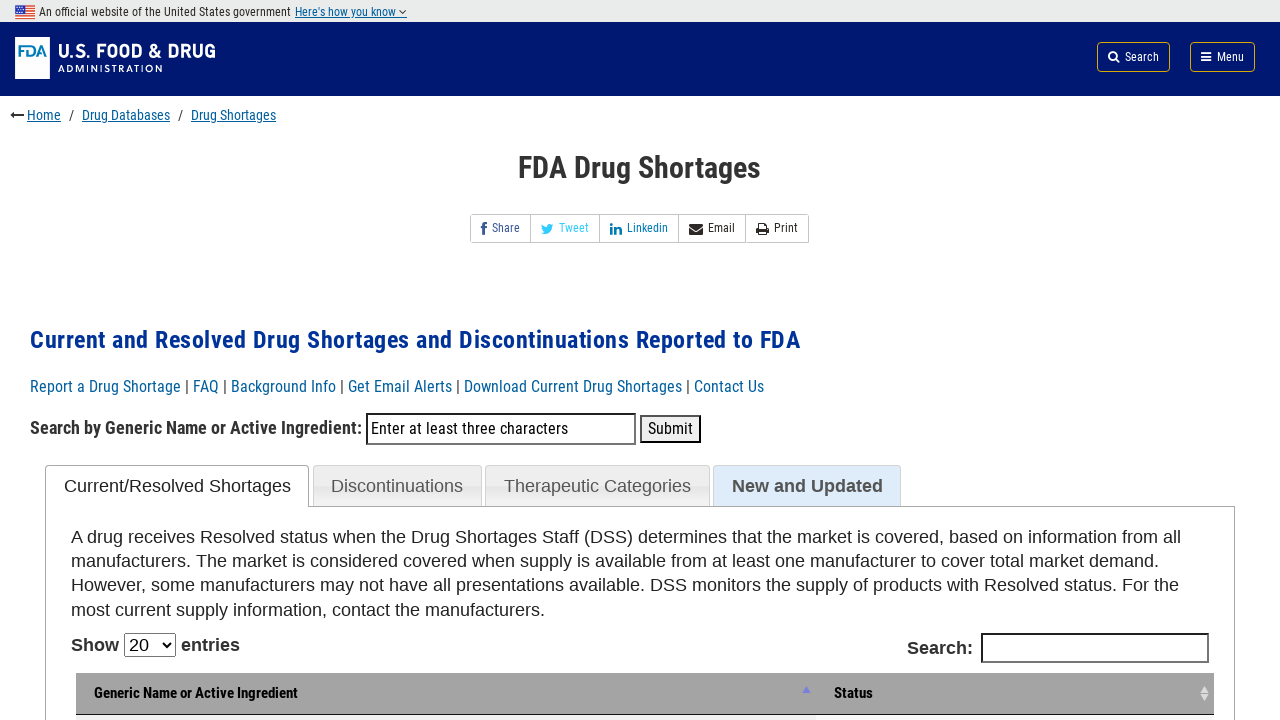

Waited for page to fully load (networkidle state)
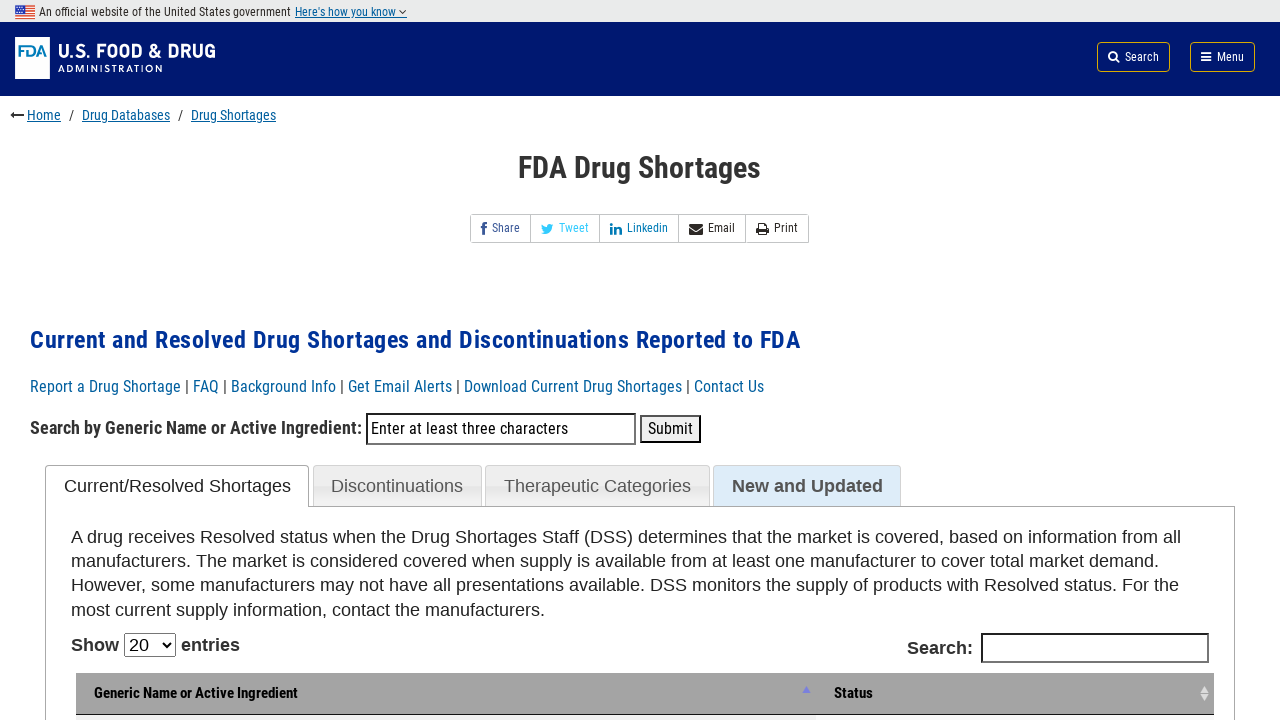

Clicked the 'Download Current Drug Shortages' button at (575, 386) on text=Download Current Drug Shortages
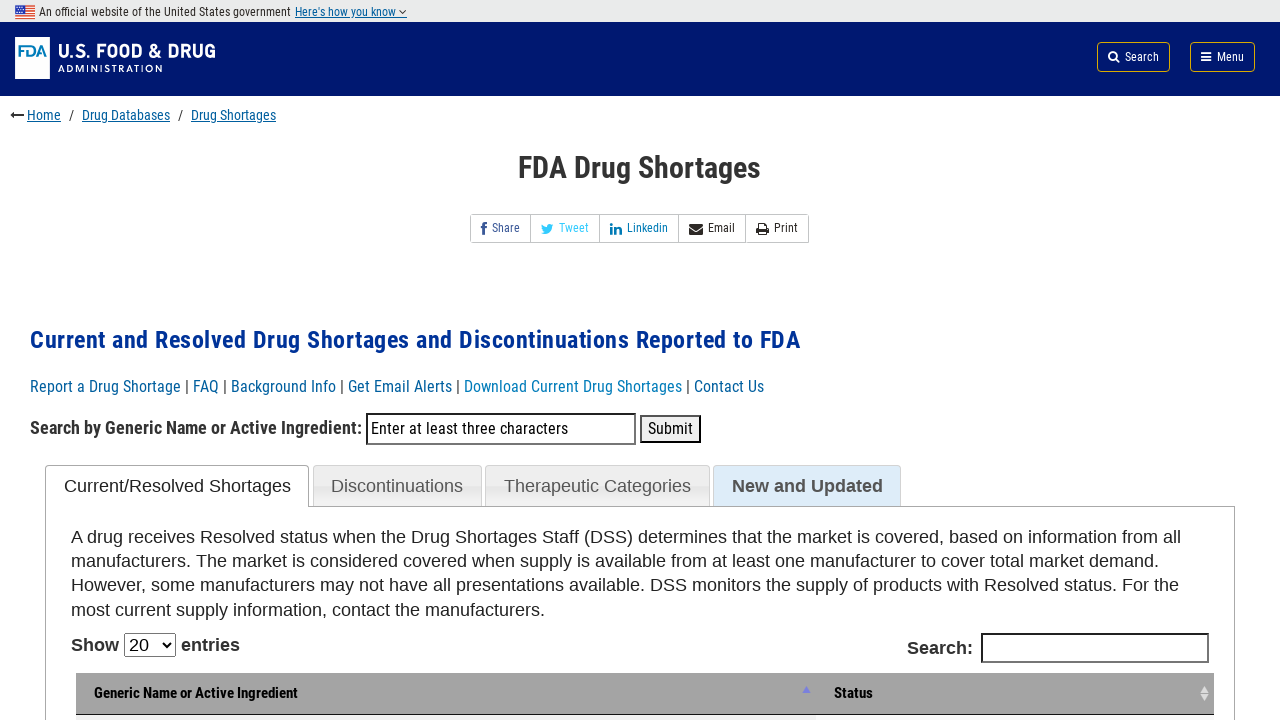

Waited 2 seconds to confirm click action was processed
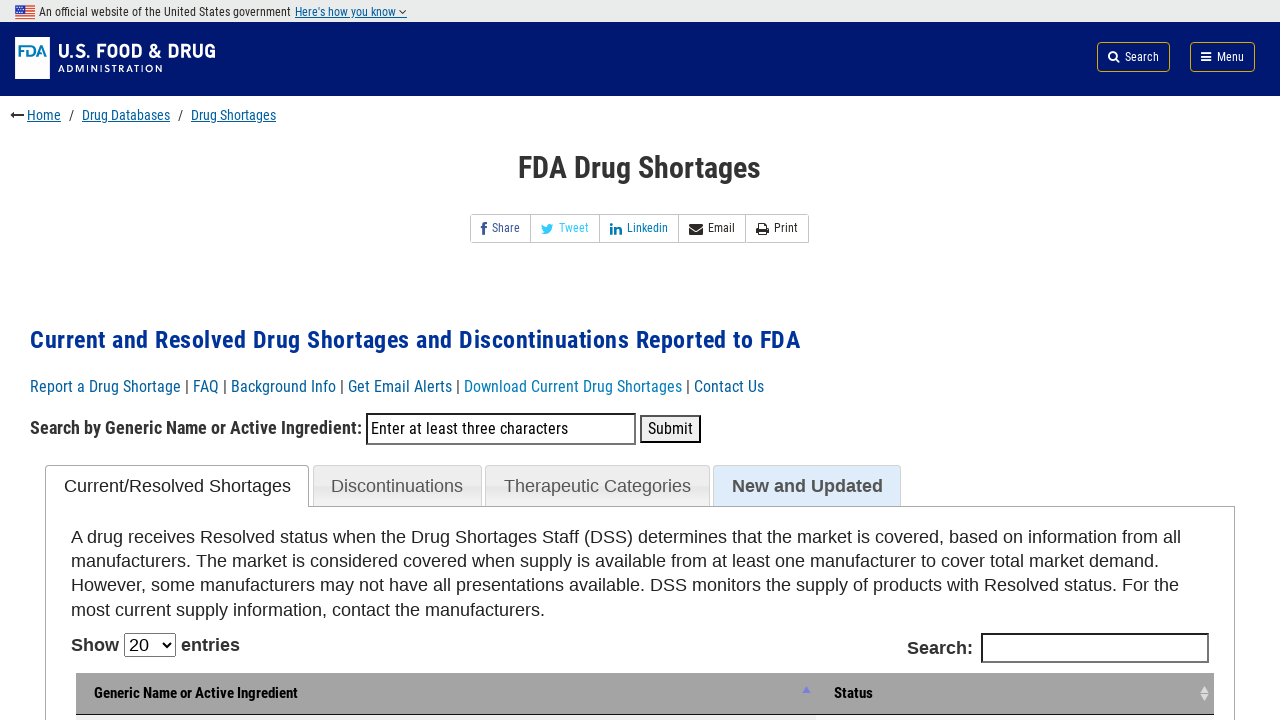

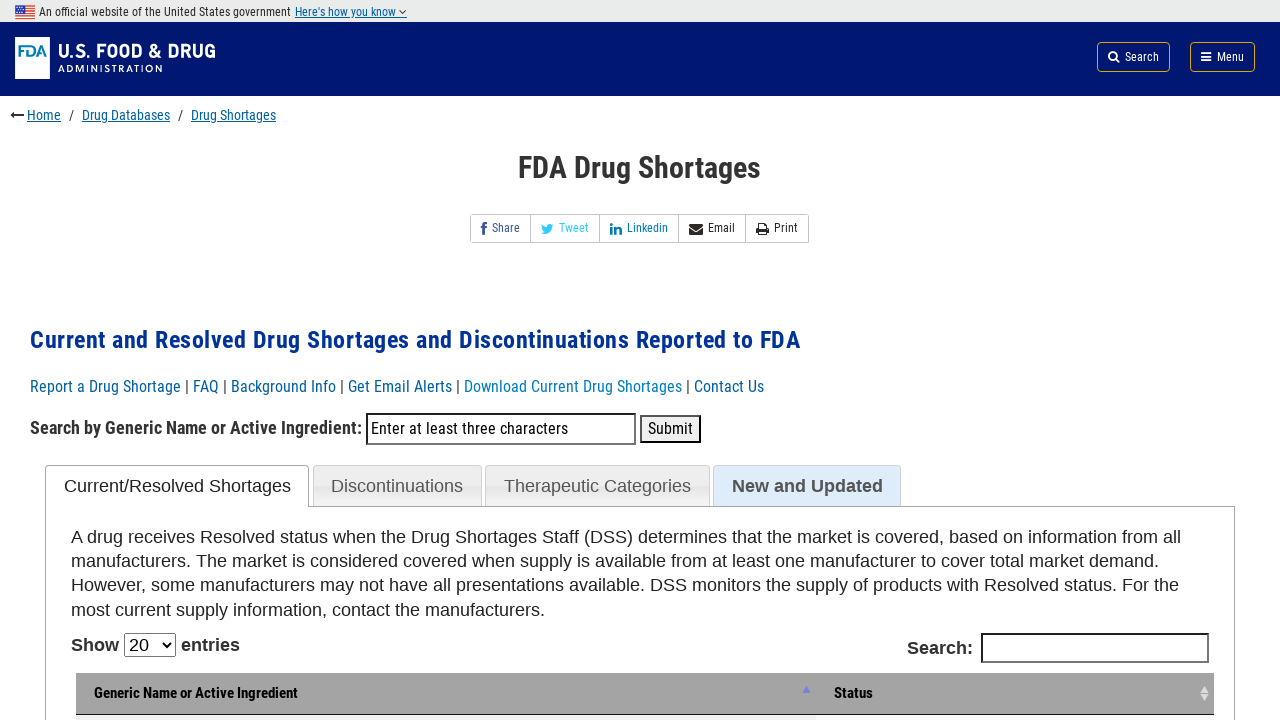